Tests window switching functionality by clicking a link that opens a new window, switching to it, and then switching back

Starting URL: https://the-internet.herokuapp.com/windows

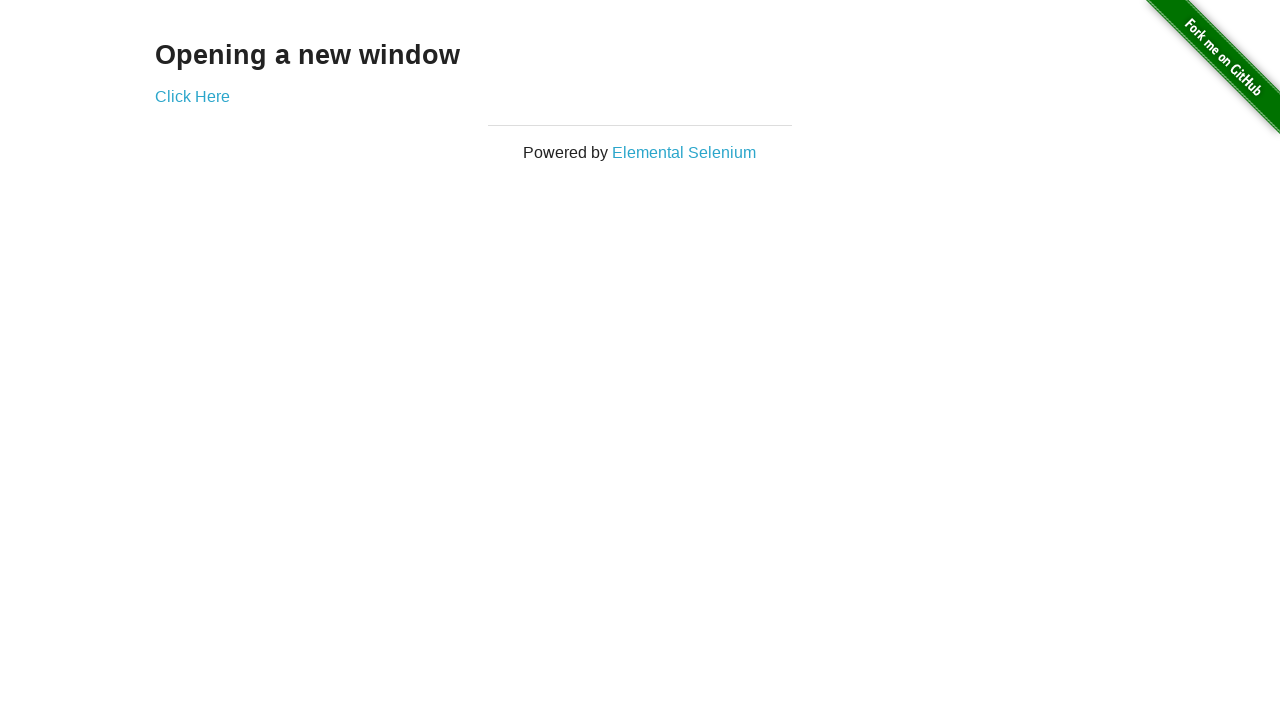

Clicked 'Click Here' link to open new window at (192, 96) on xpath=//a[.='Click Here']
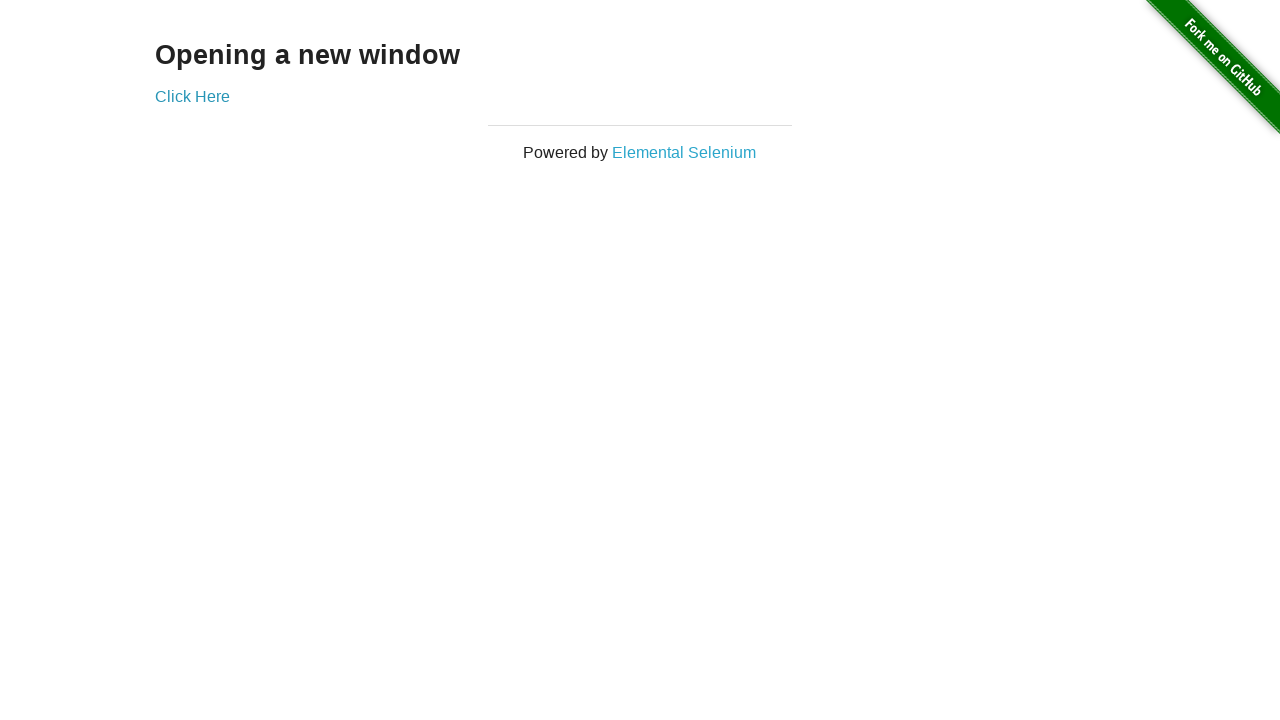

Retrieved all open page contexts
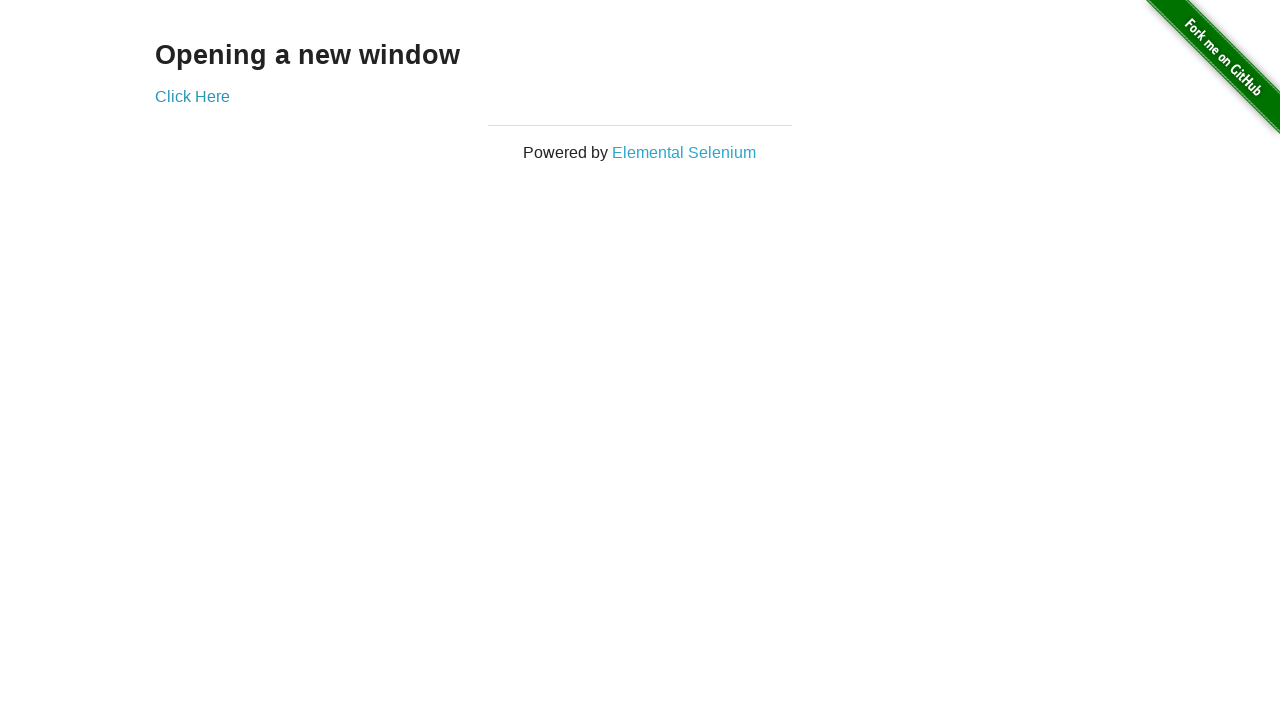

Switched to new window
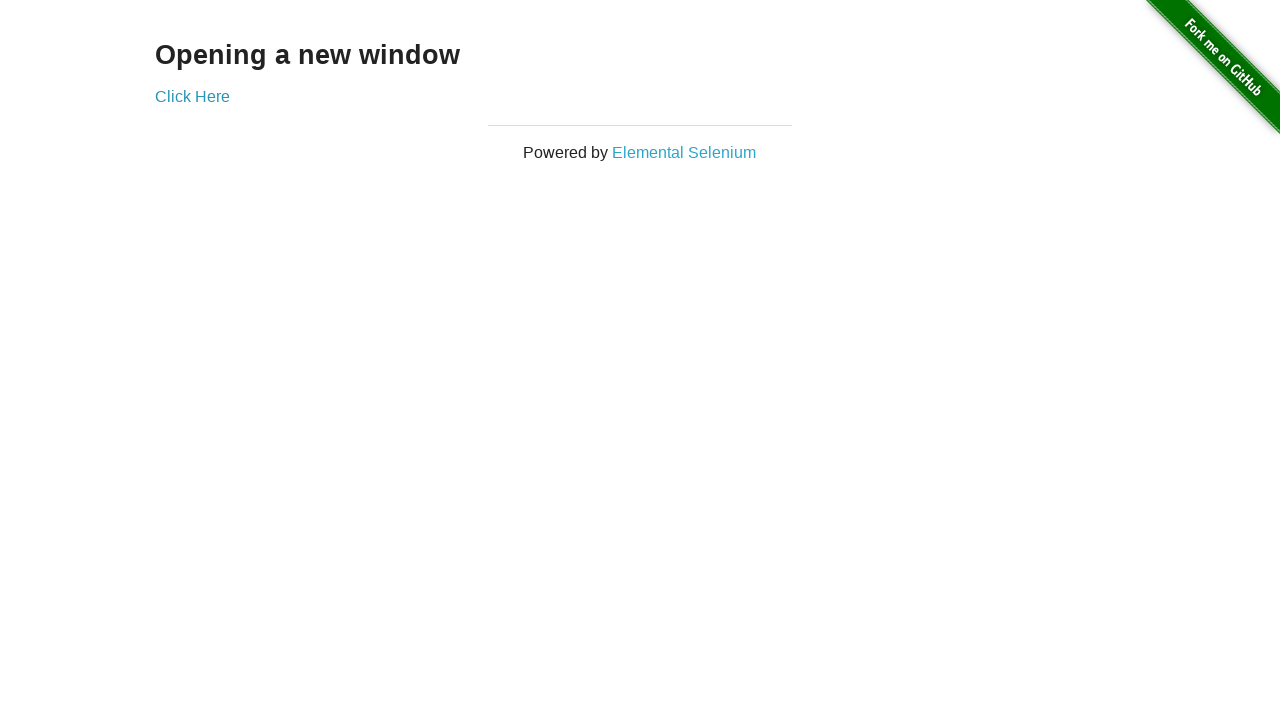

New window loaded completely
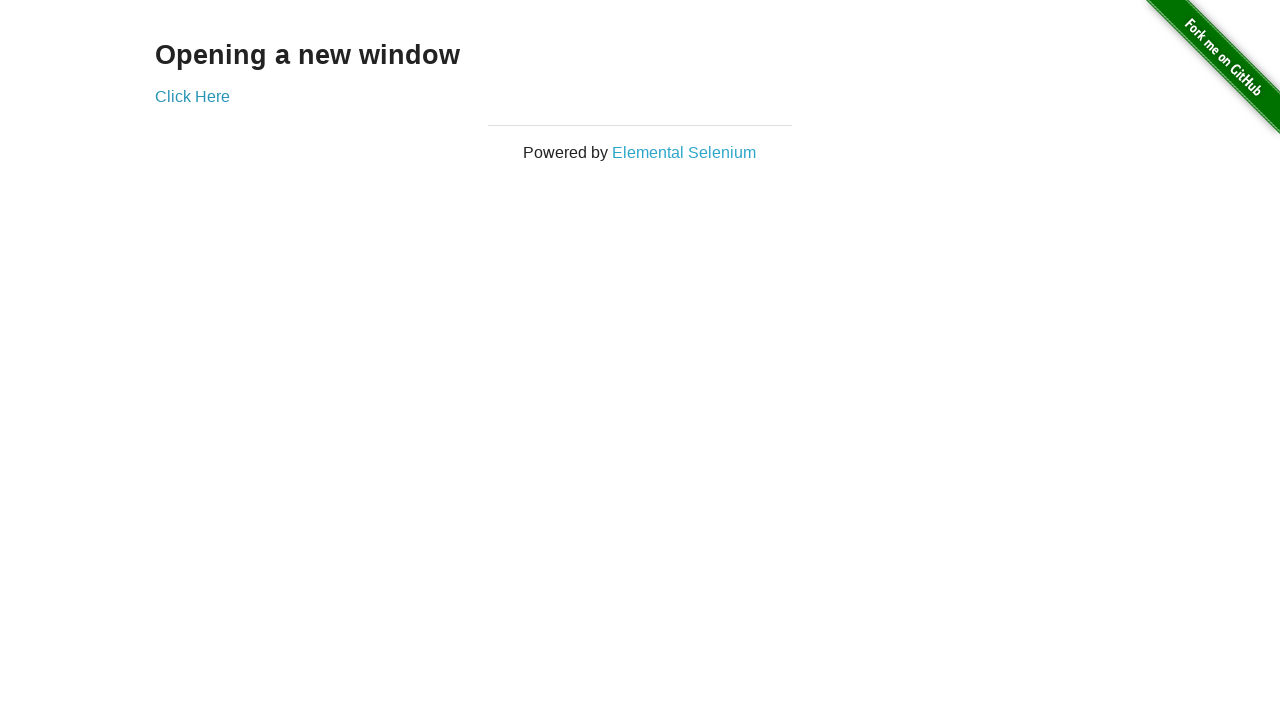

Switched back to original window
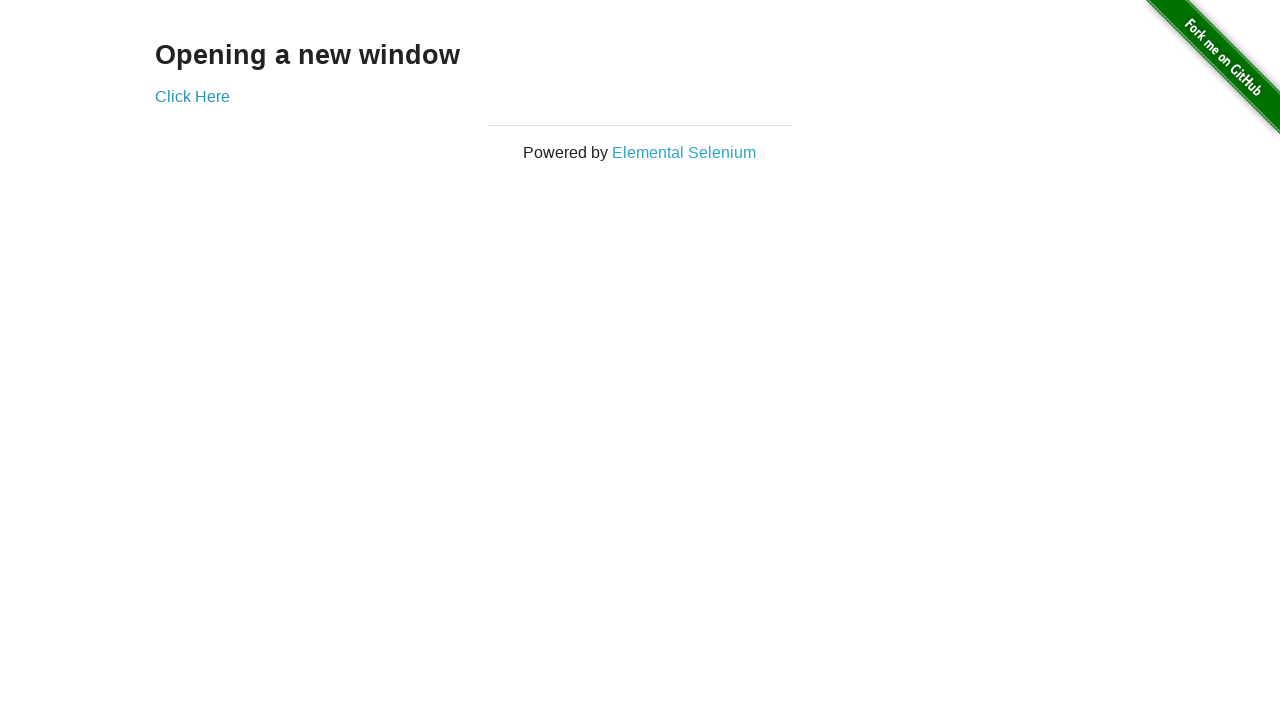

Clicked 'Click Here' link again to open another new window at (192, 96) on xpath=//a[.='Click Here']
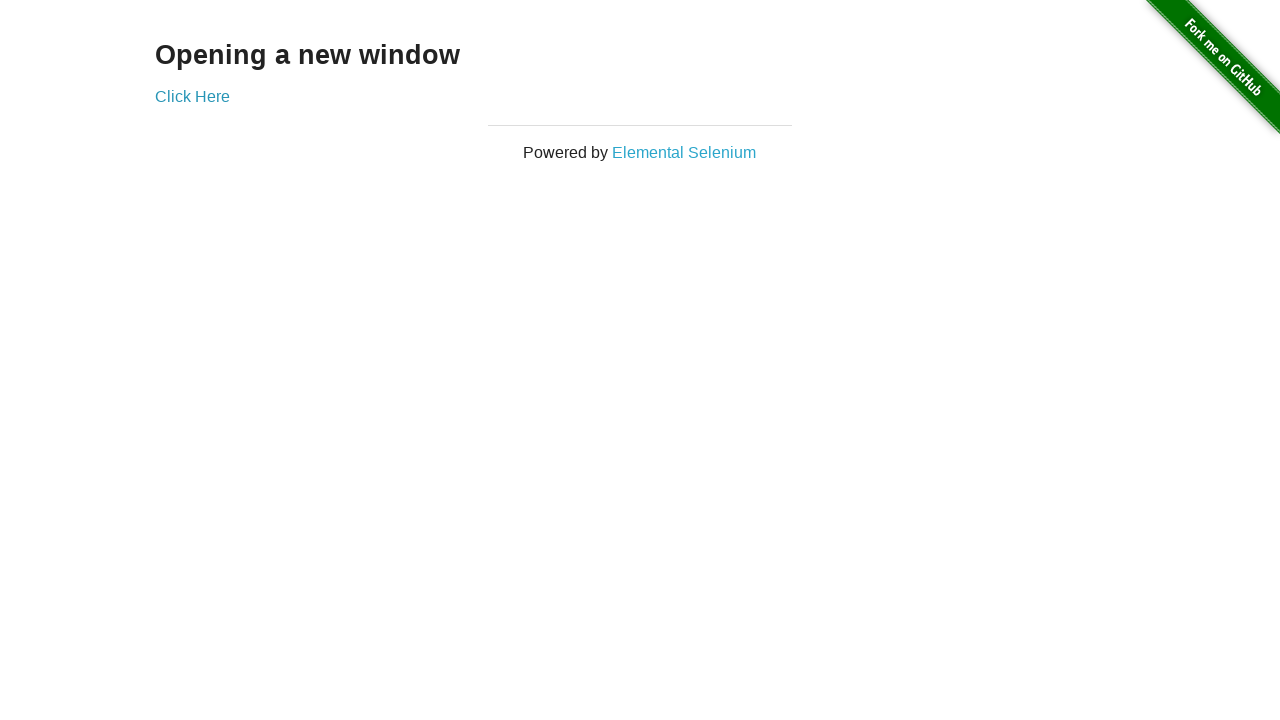

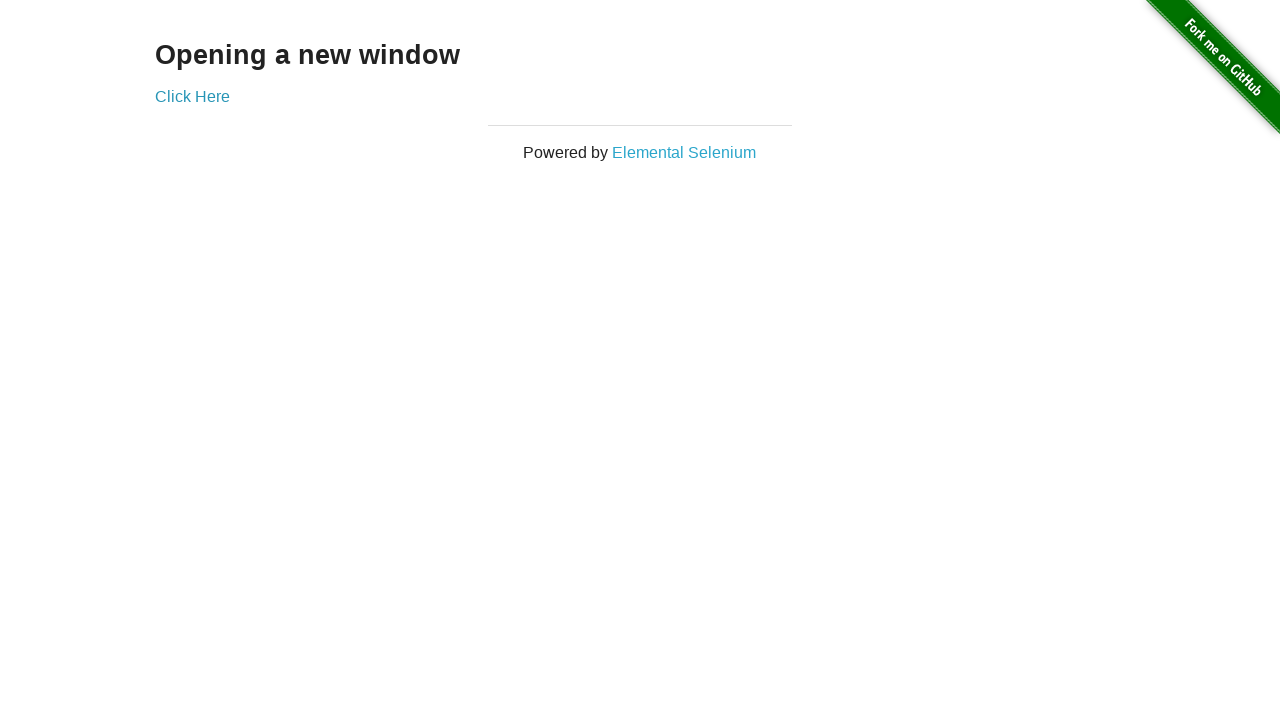